Tests the single select dropdown functionality by selecting a language from the dropdown and verifying the selection result after form submission

Starting URL: https://www.qa-practice.com/elements/select/single_select

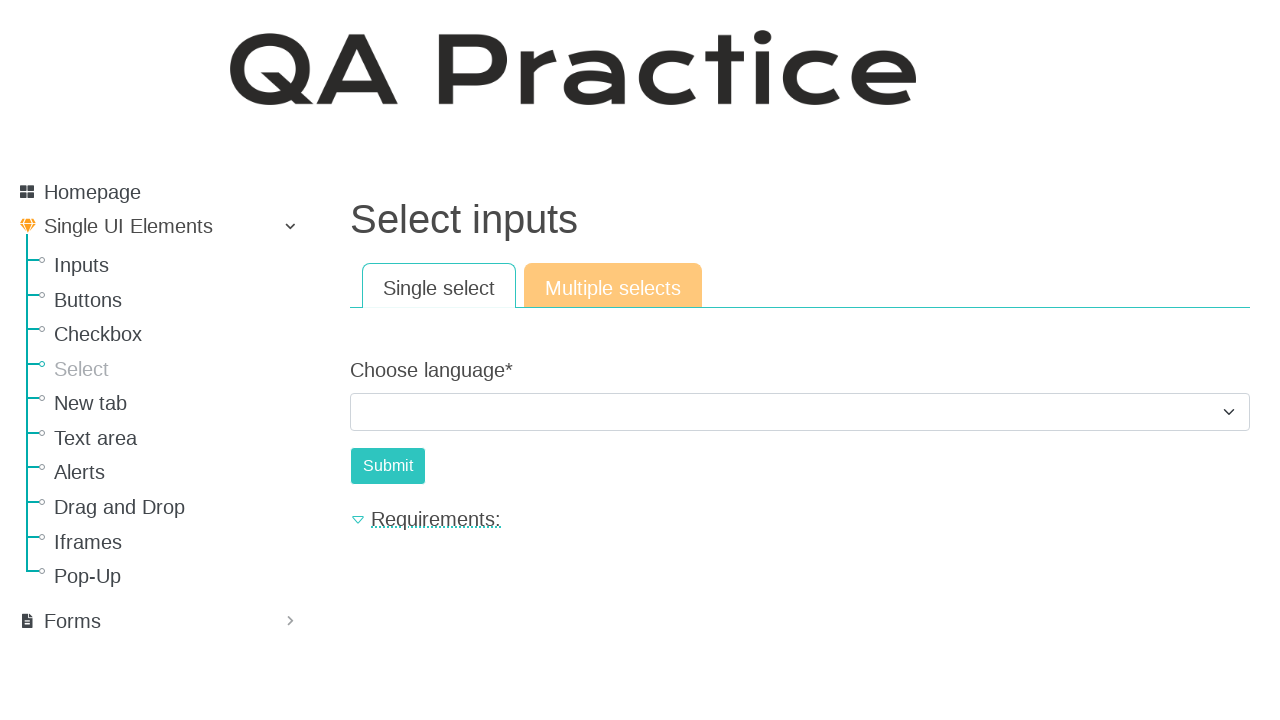

Waited for language dropdown selector to be present
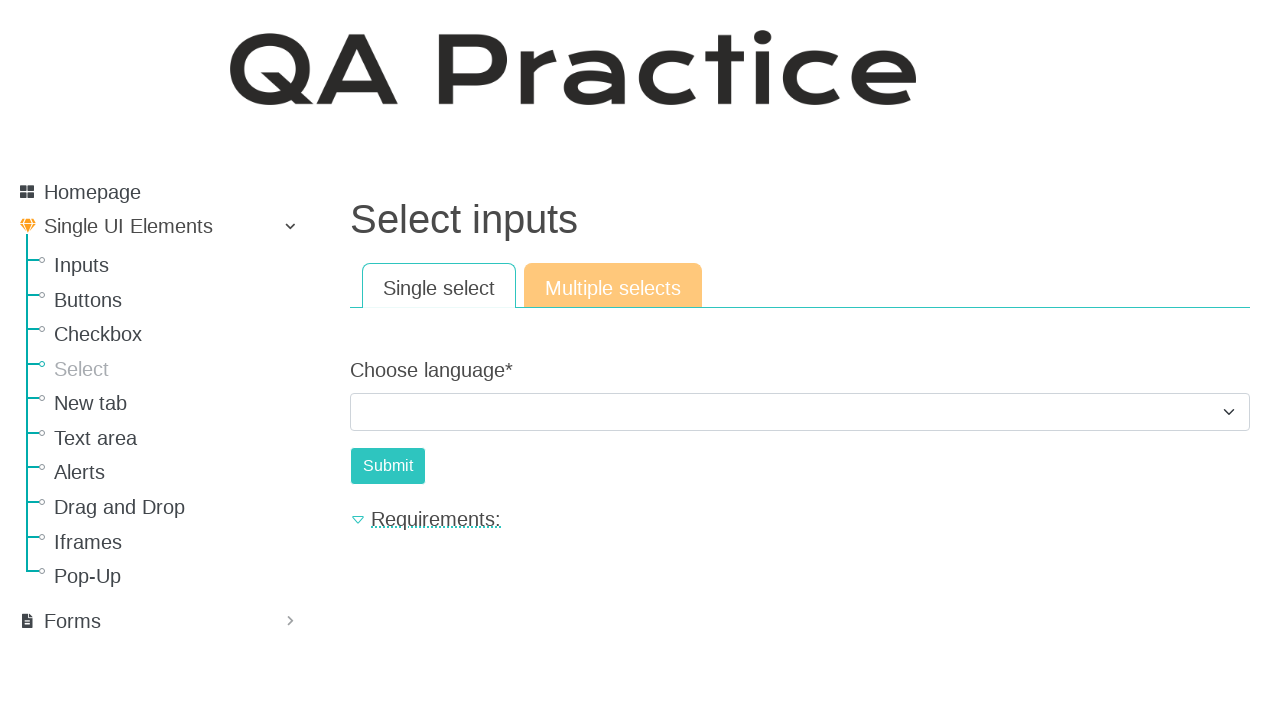

Selected 'Python' from the language dropdown on #id_choose_language
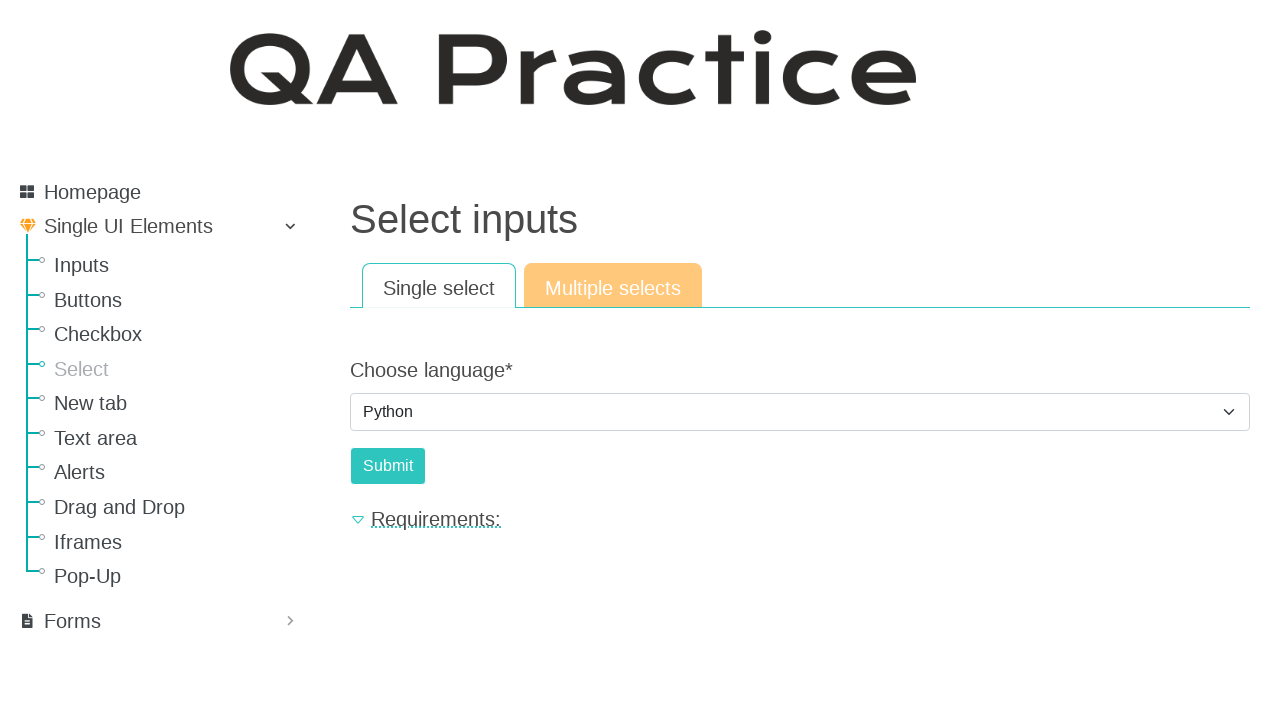

Clicked the submit button at (388, 466) on #submit-id-submit
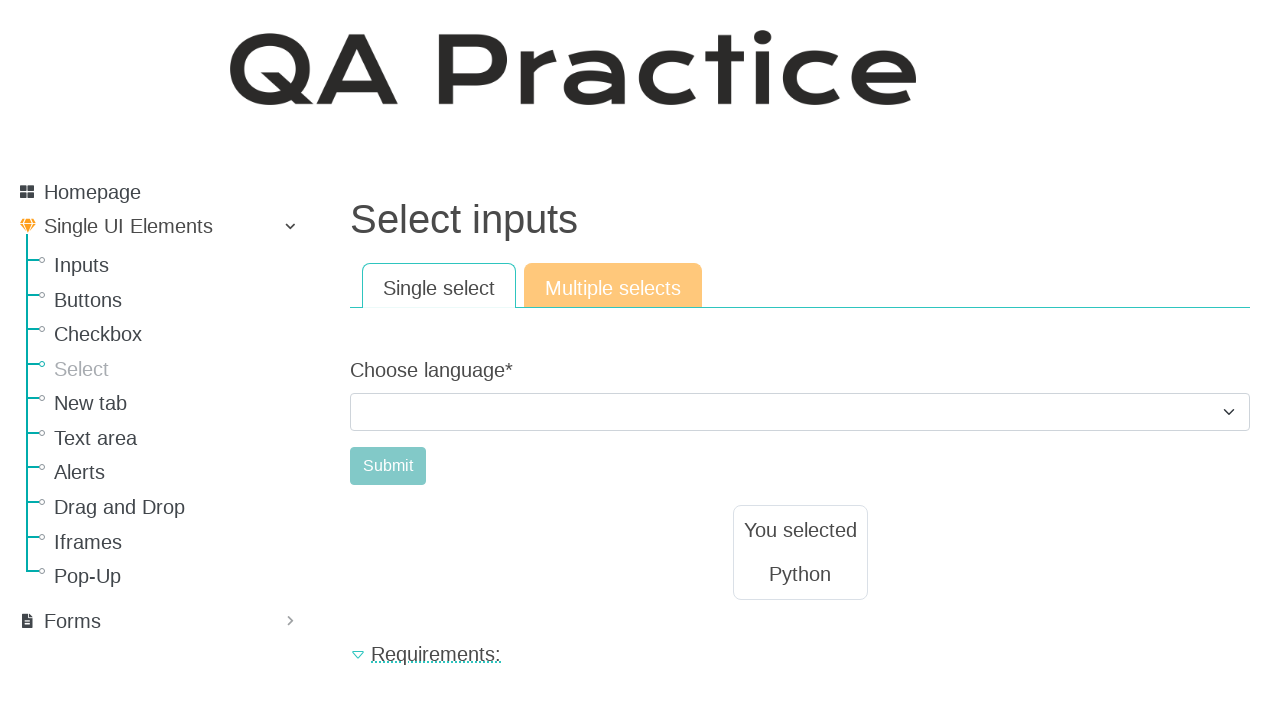

Form submission result element loaded
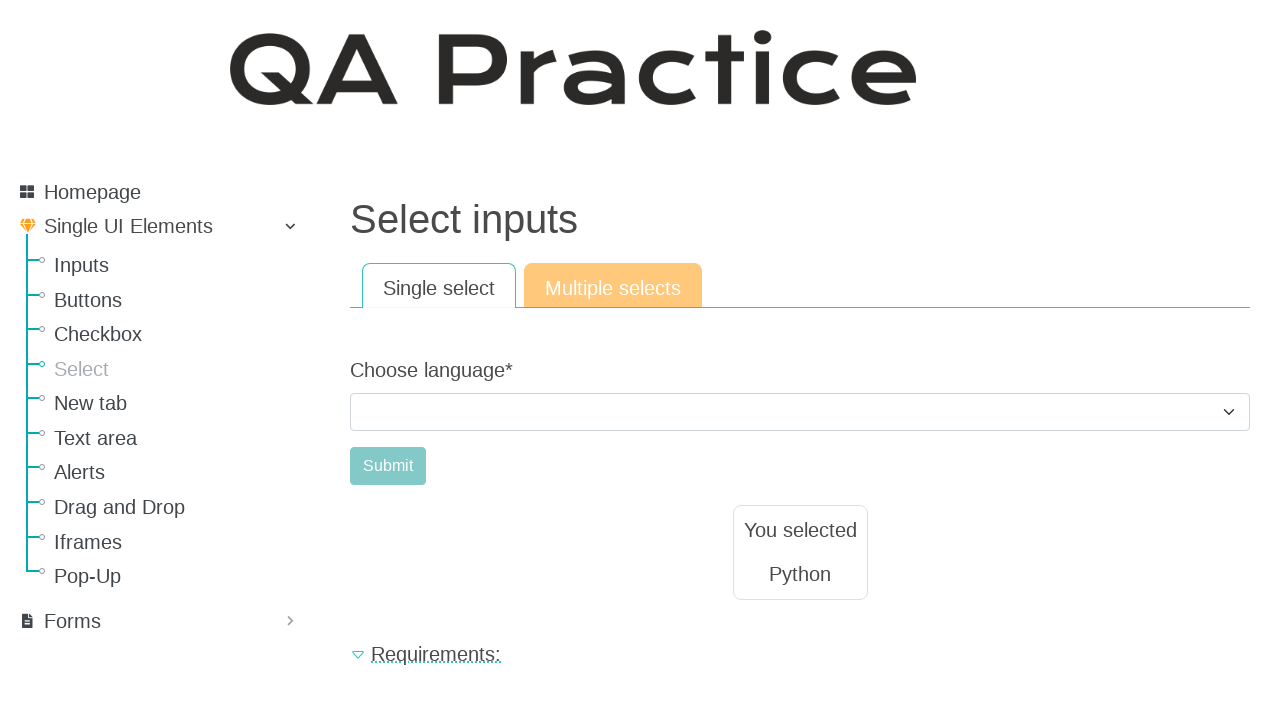

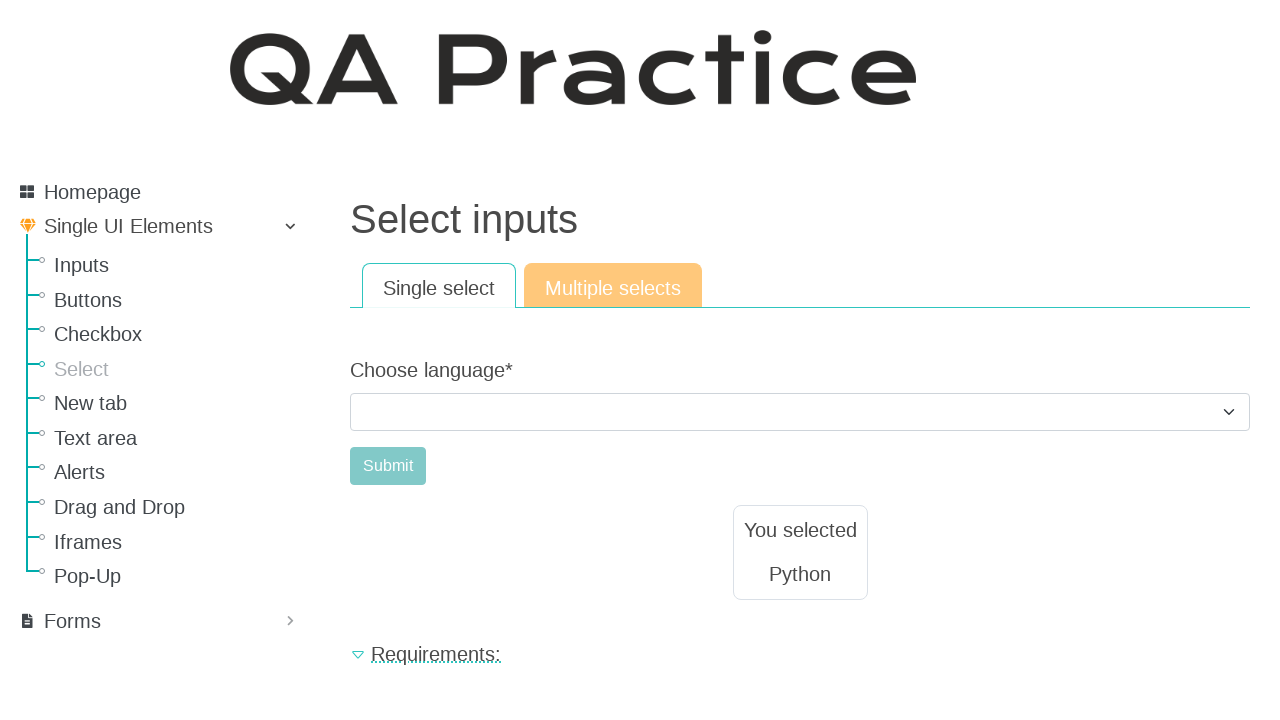